Tests the Calley Teams features page by setting the browser viewport to mobile dimensions (375x667) to verify responsive design behavior.

Starting URL: https://www.getcalley.com/calley-teams-features/

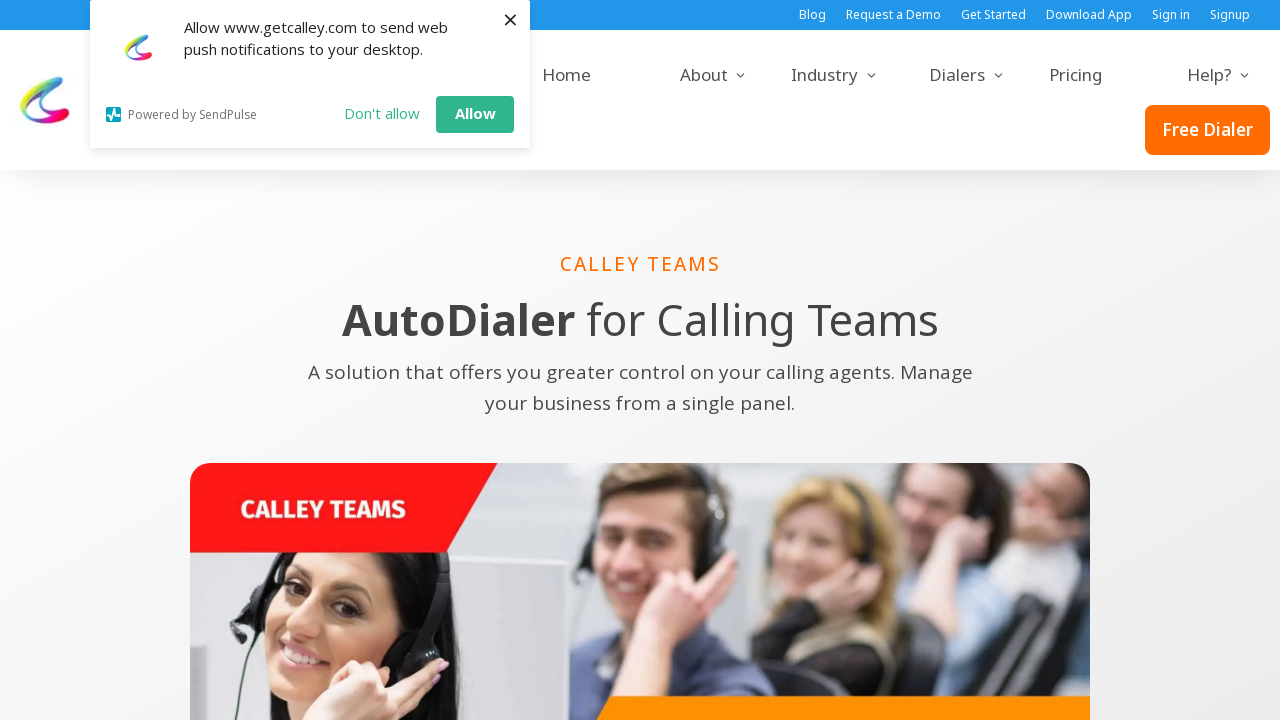

Set browser viewport to mobile dimensions (375x667)
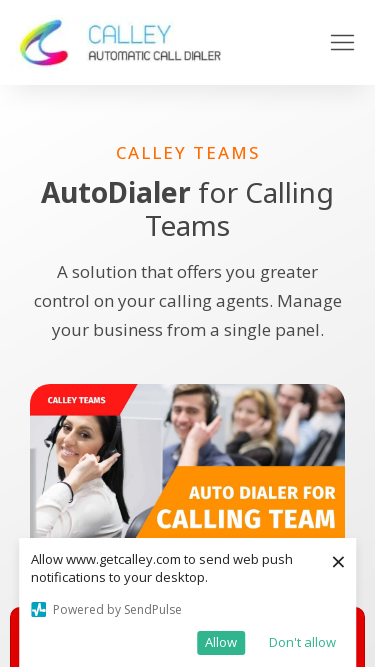

Waited for page to adjust to mobile viewport
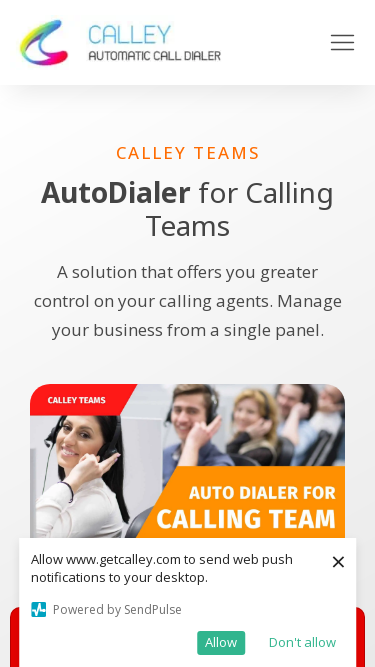

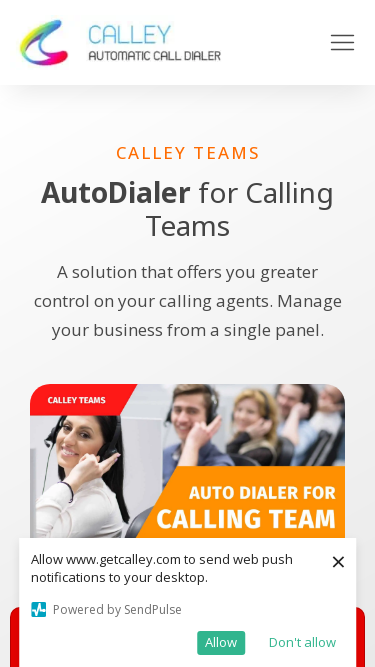